Tests iframe handling by switching to a single frame and entering text into an input field within that frame

Starting URL: https://demo.automationtesting.in/Frames.html

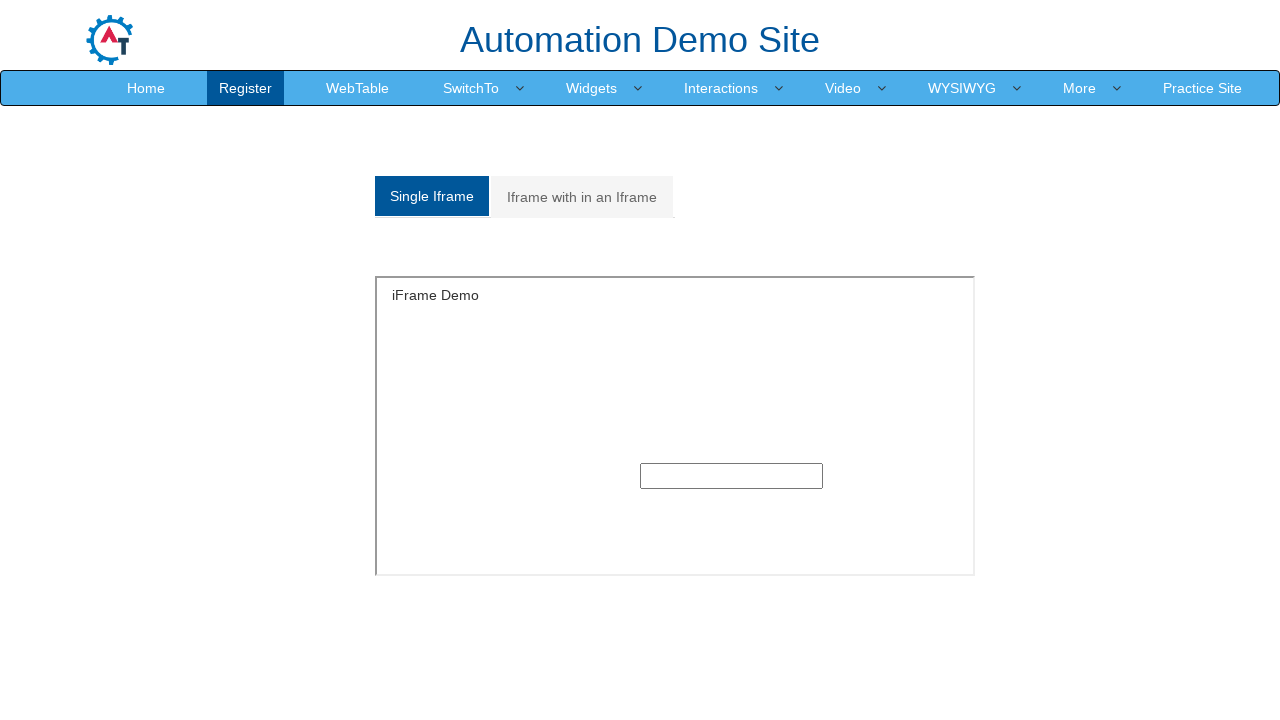

Located iframe with ID 'singleframe'
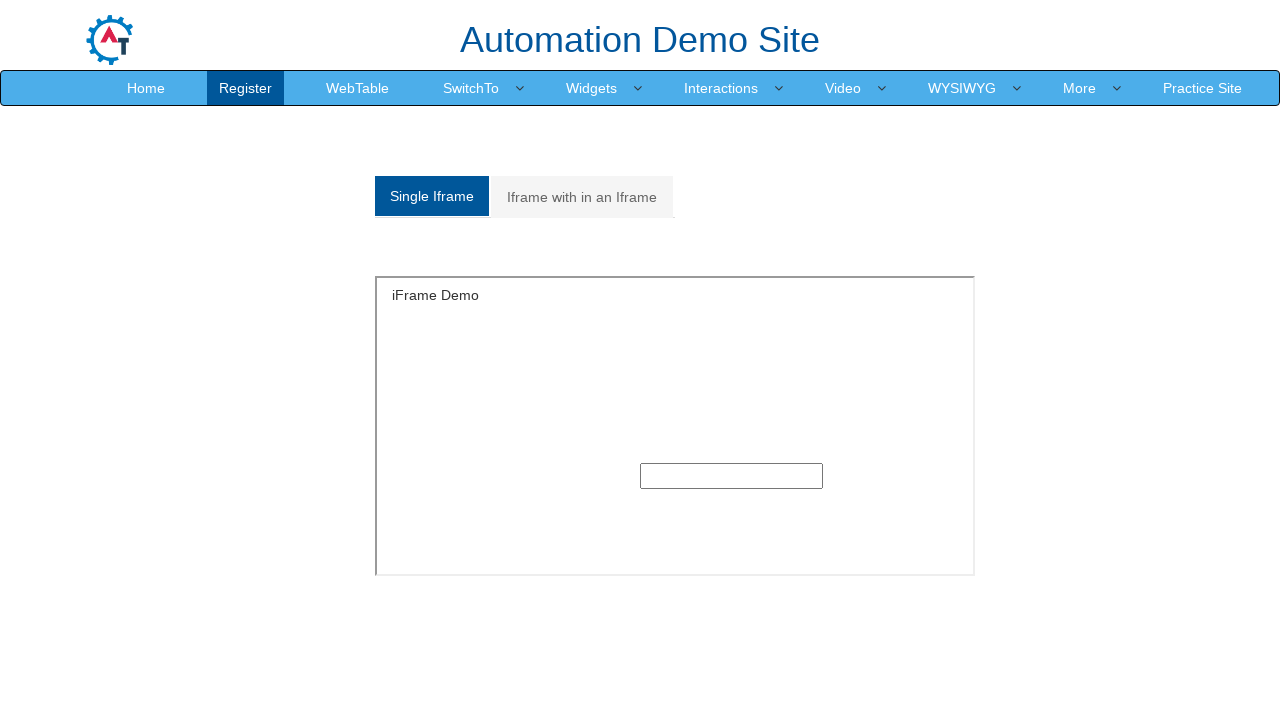

Entered text 'testuser_marco' into input field within iframe on #singleframe >> internal:control=enter-frame >> input >> nth=0
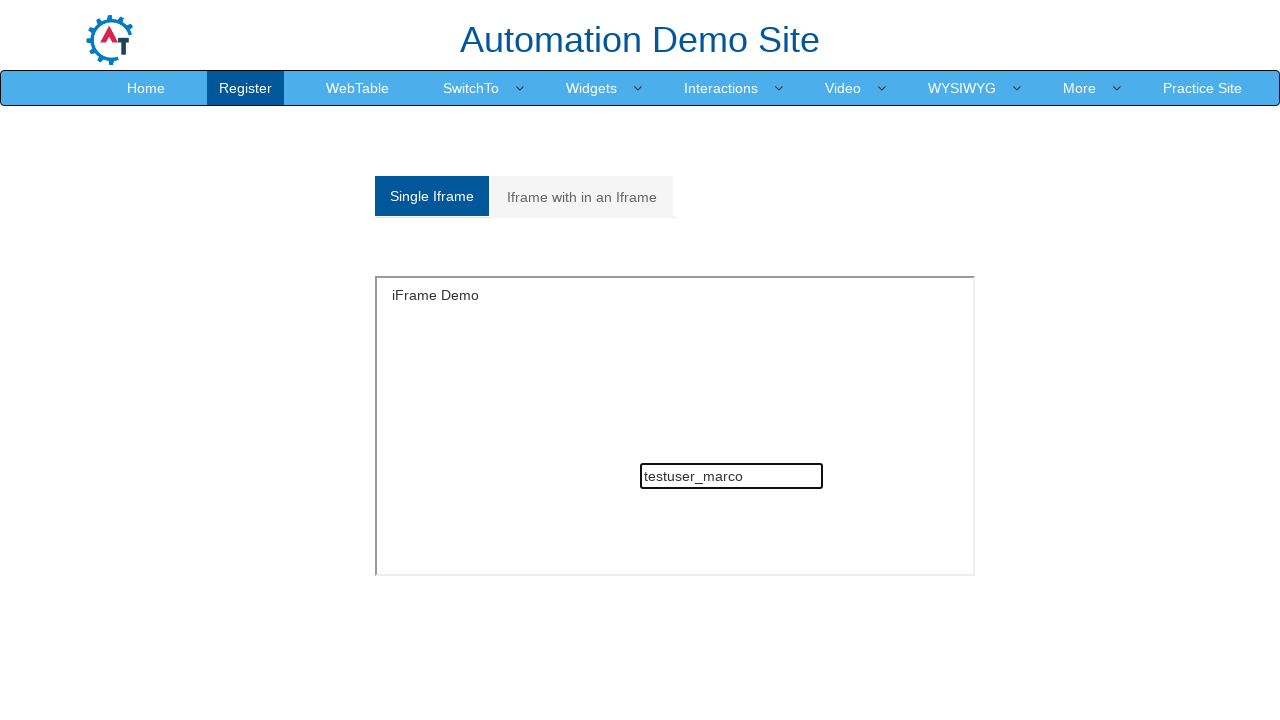

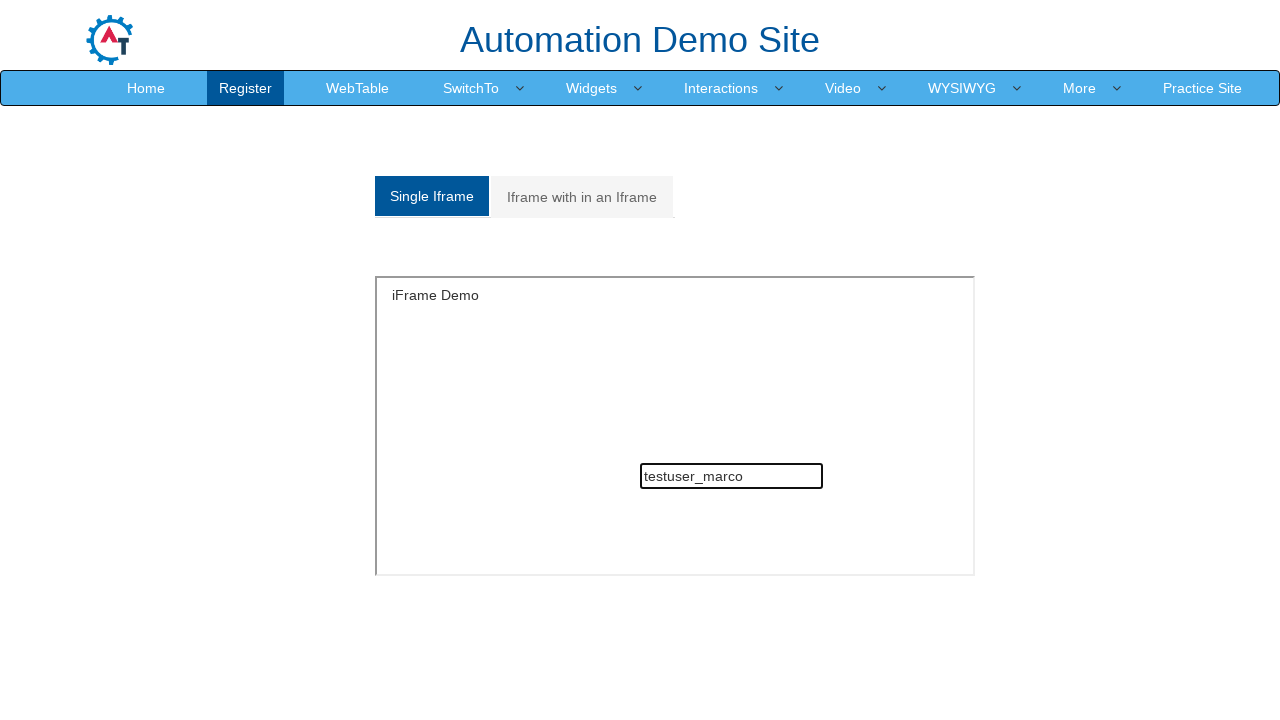